Tests that the game page has a working documentation link that navigates back to the main documentation site.

Starting URL: https://tjsingleton.github.io/bulletbuzz/game/

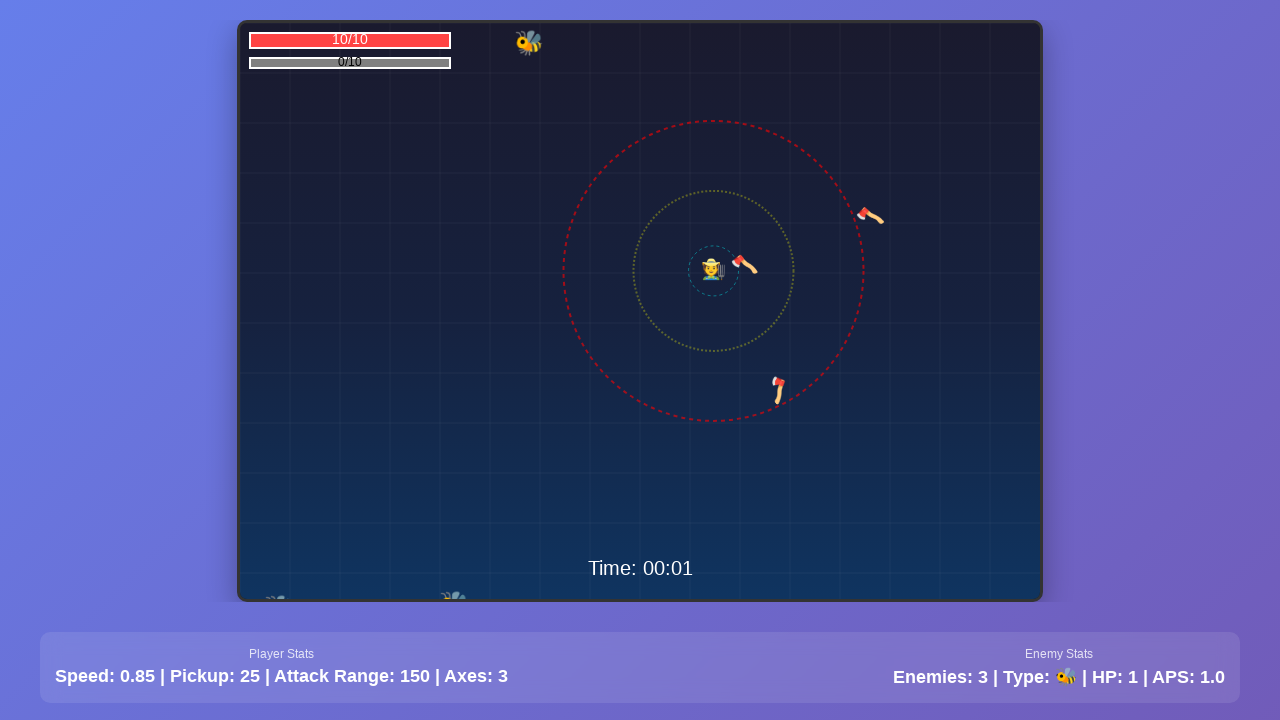

Game canvas loaded successfully
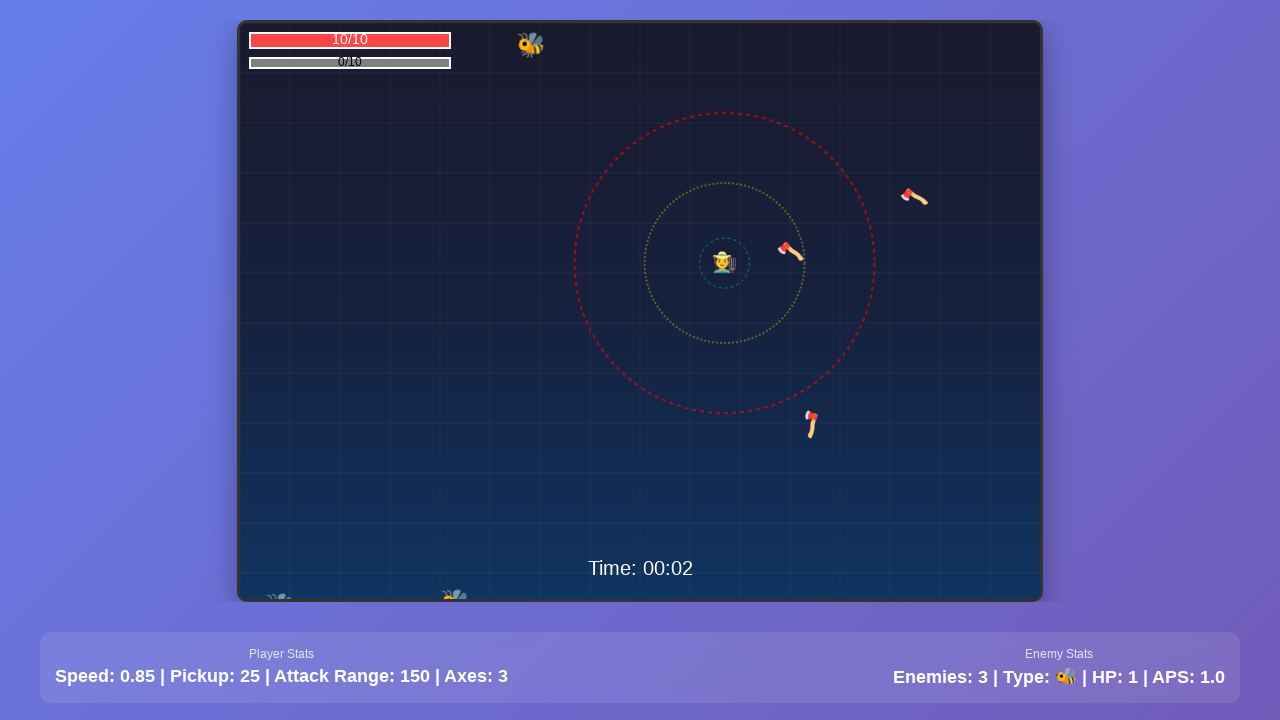

Checked visibility of documentation link
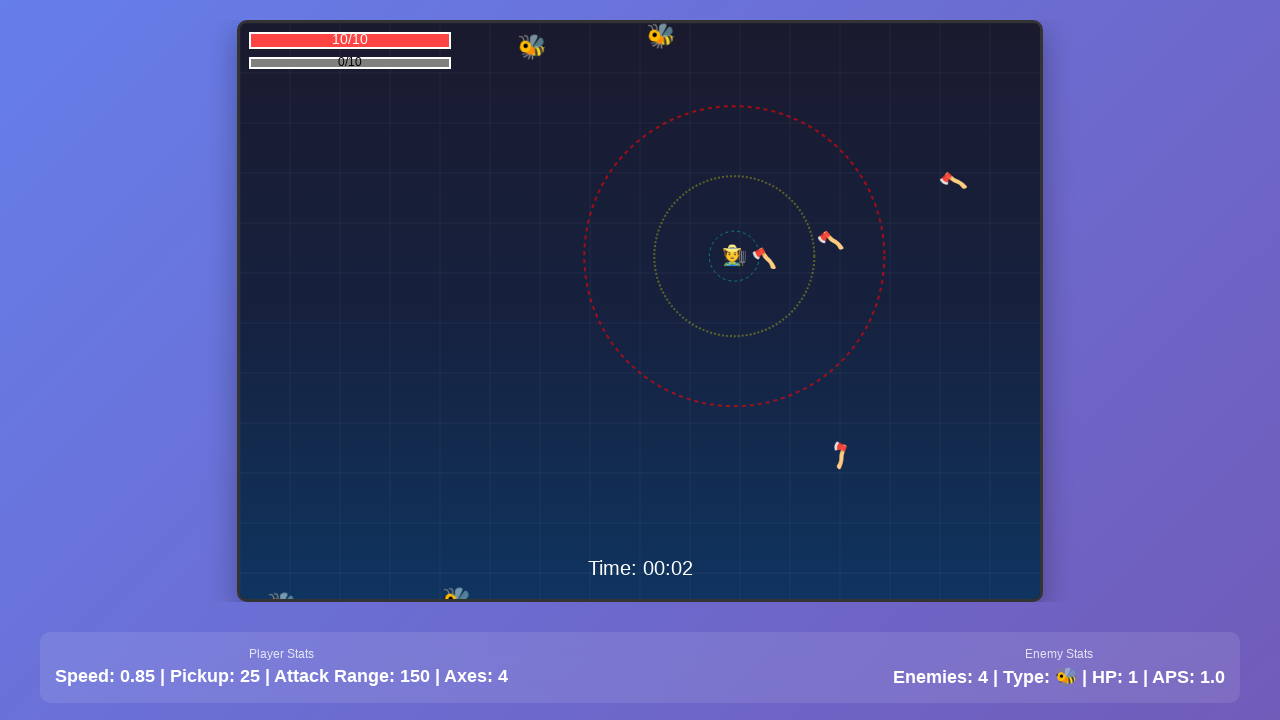

Clicked the documentation link at (541, 626) on a[href="../"] >> nth=0
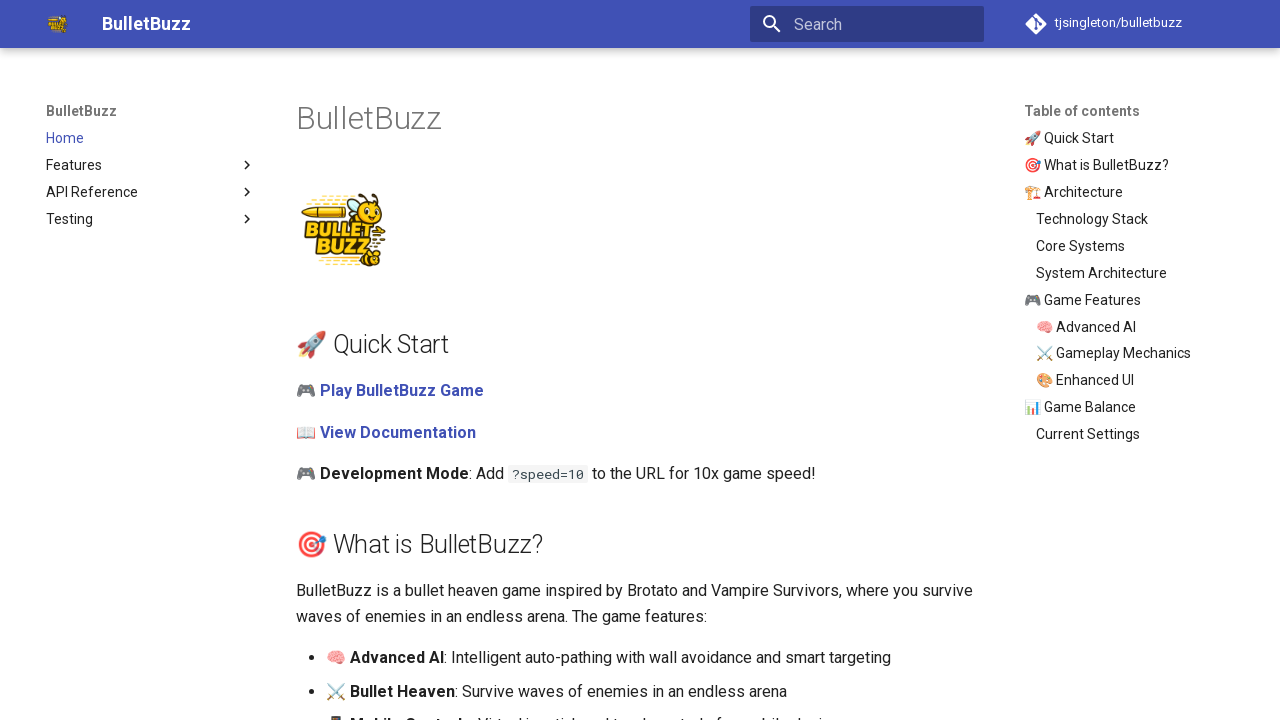

Documentation page loaded and network idle
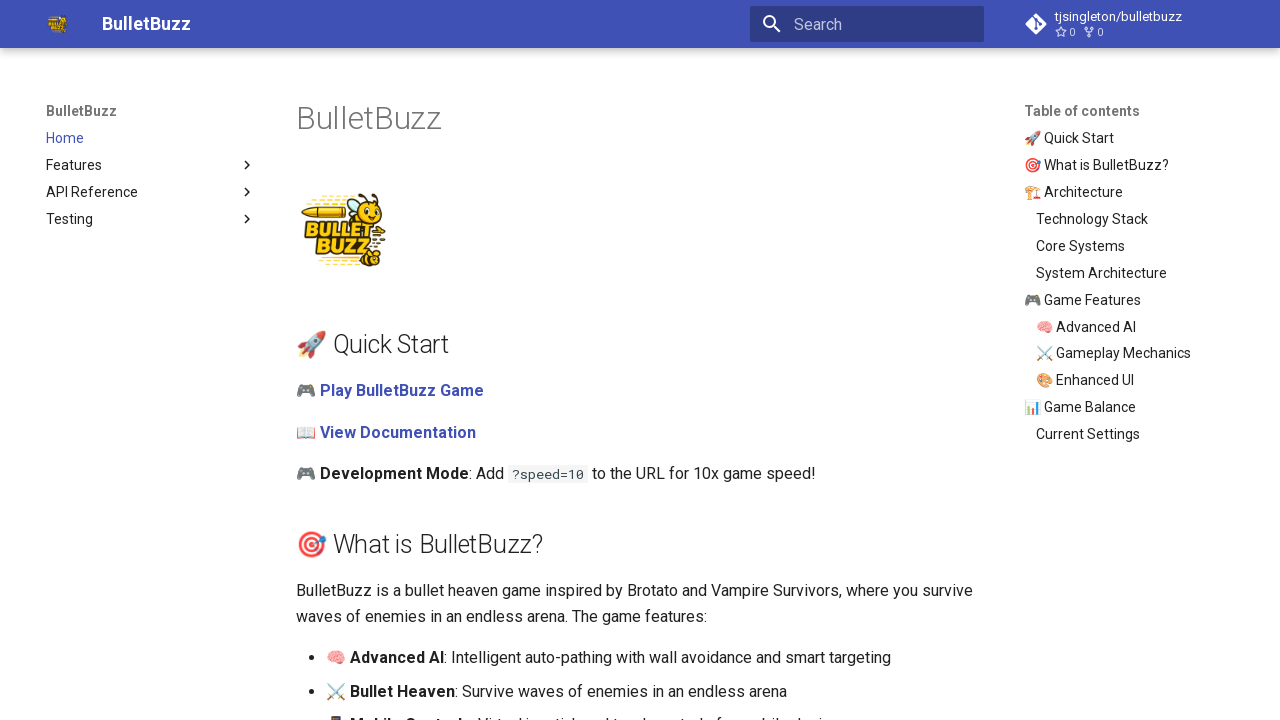

Verified navigation to documentation page at https://tjsingleton.github.io/bulletbuzz/
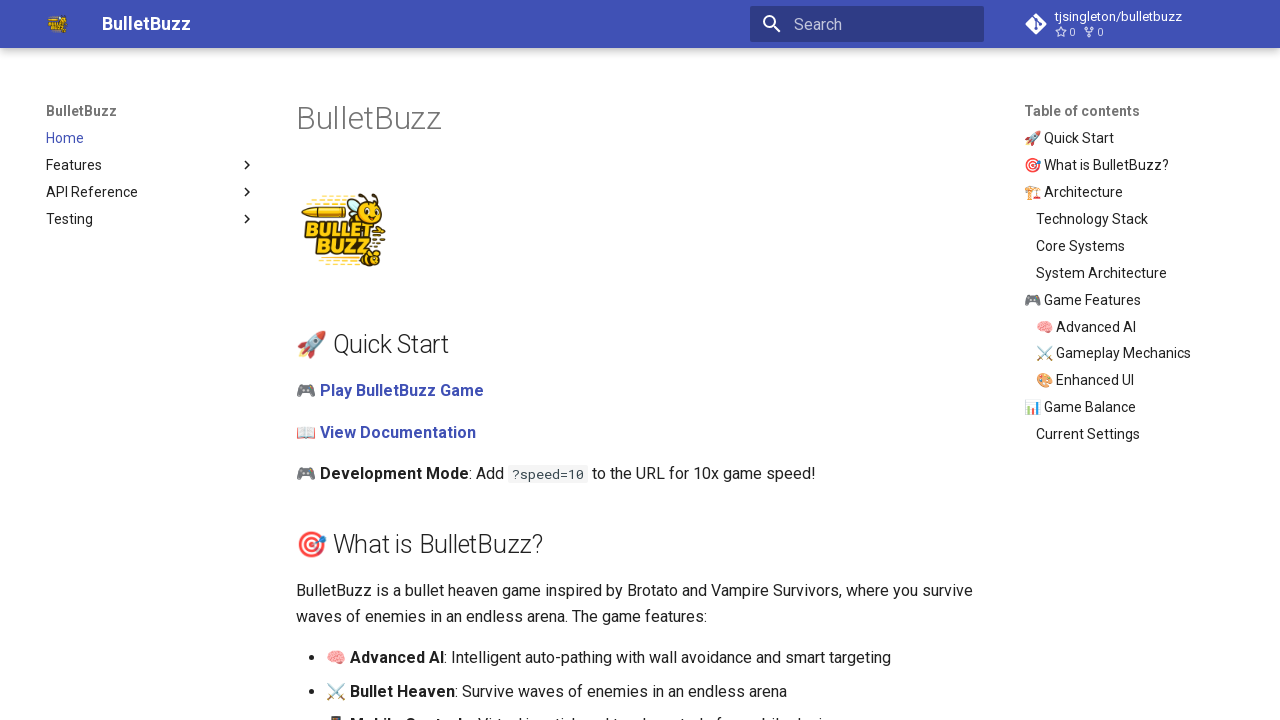

Retrieved documentation page title: BulletBuzz
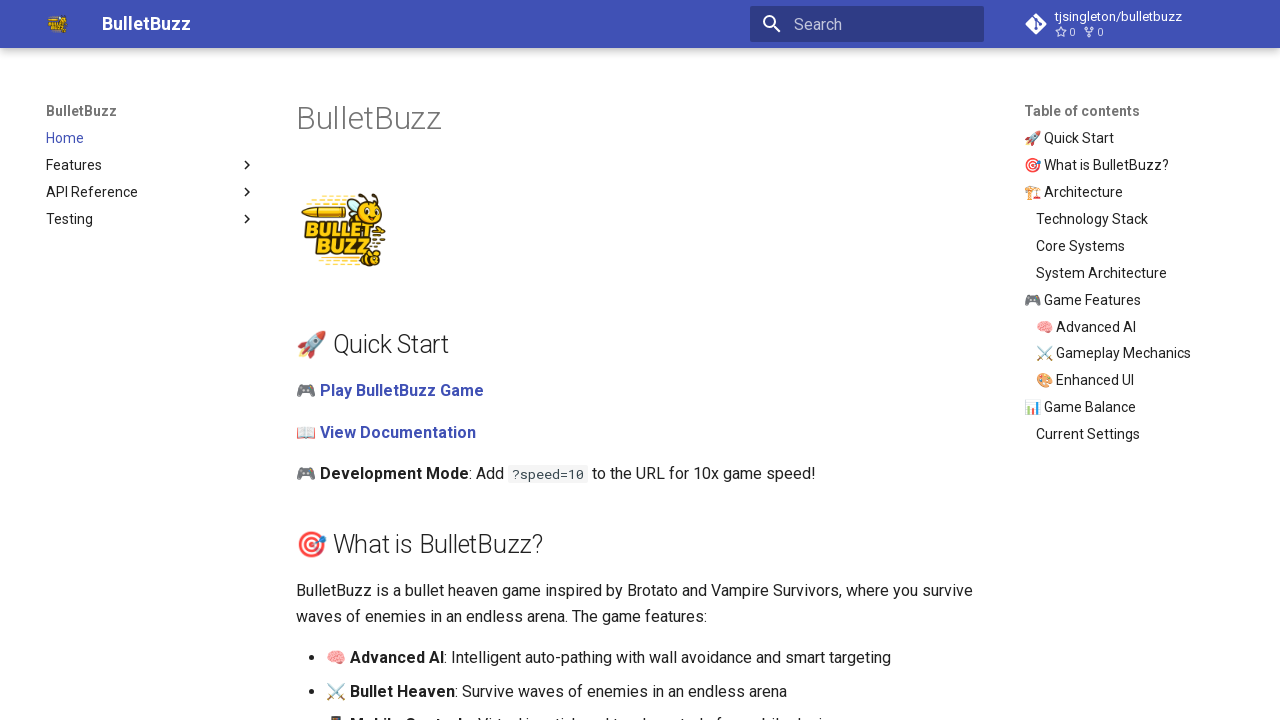

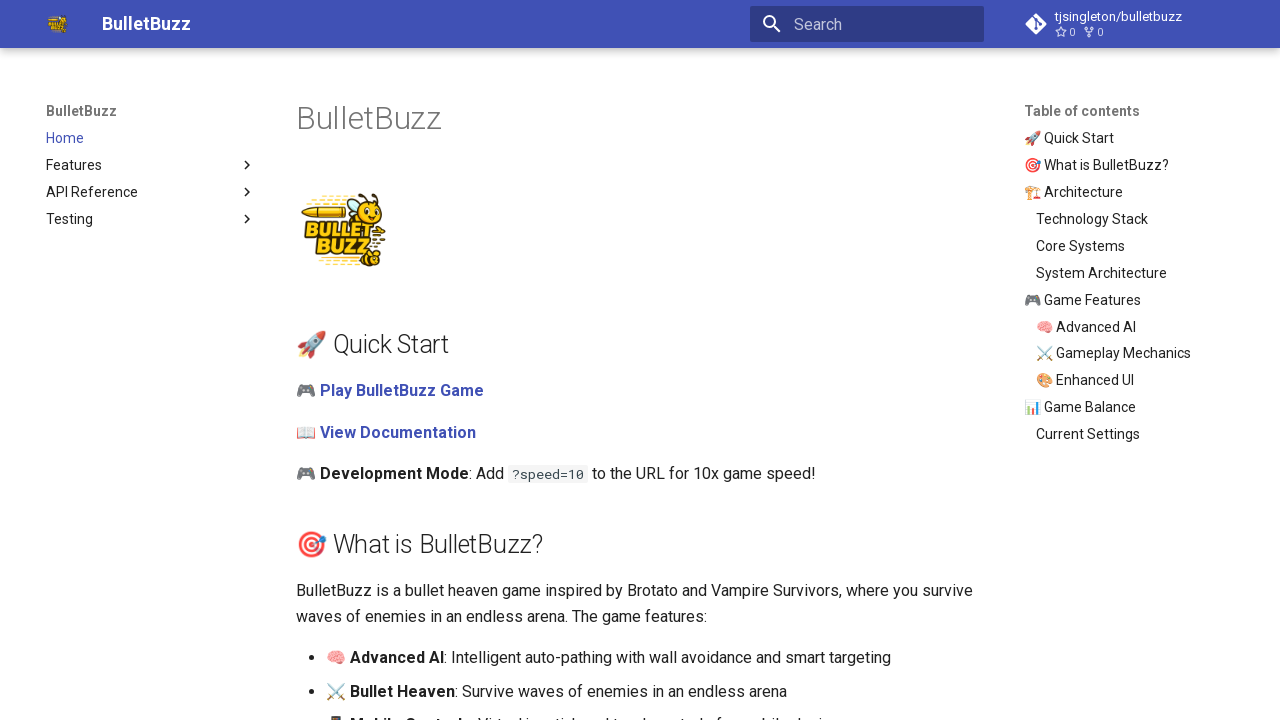